Navigates to the IBGE statistics downloads page, then navigates to GitHub homepage to verify both pages load successfully

Starting URL: https://www.ibge.gov.br/estatisticas/downloads-estatisticas.html

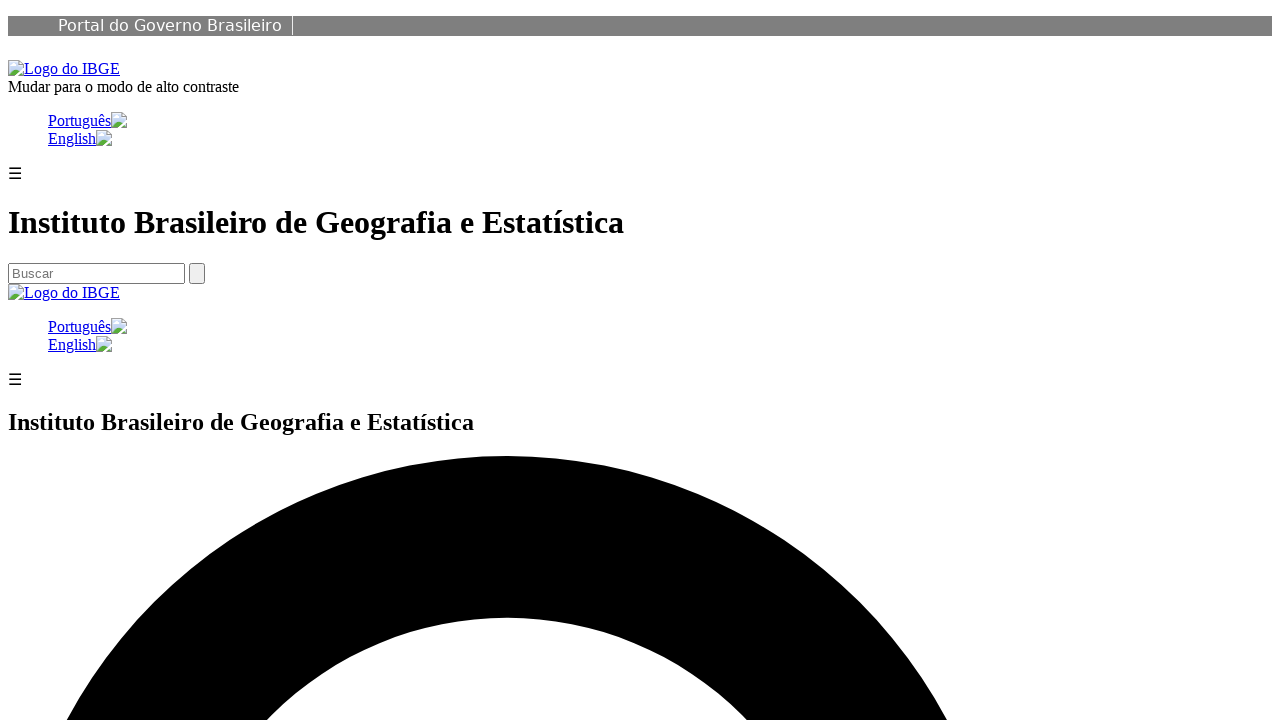

IBGE statistics downloads page loaded (domcontentloaded)
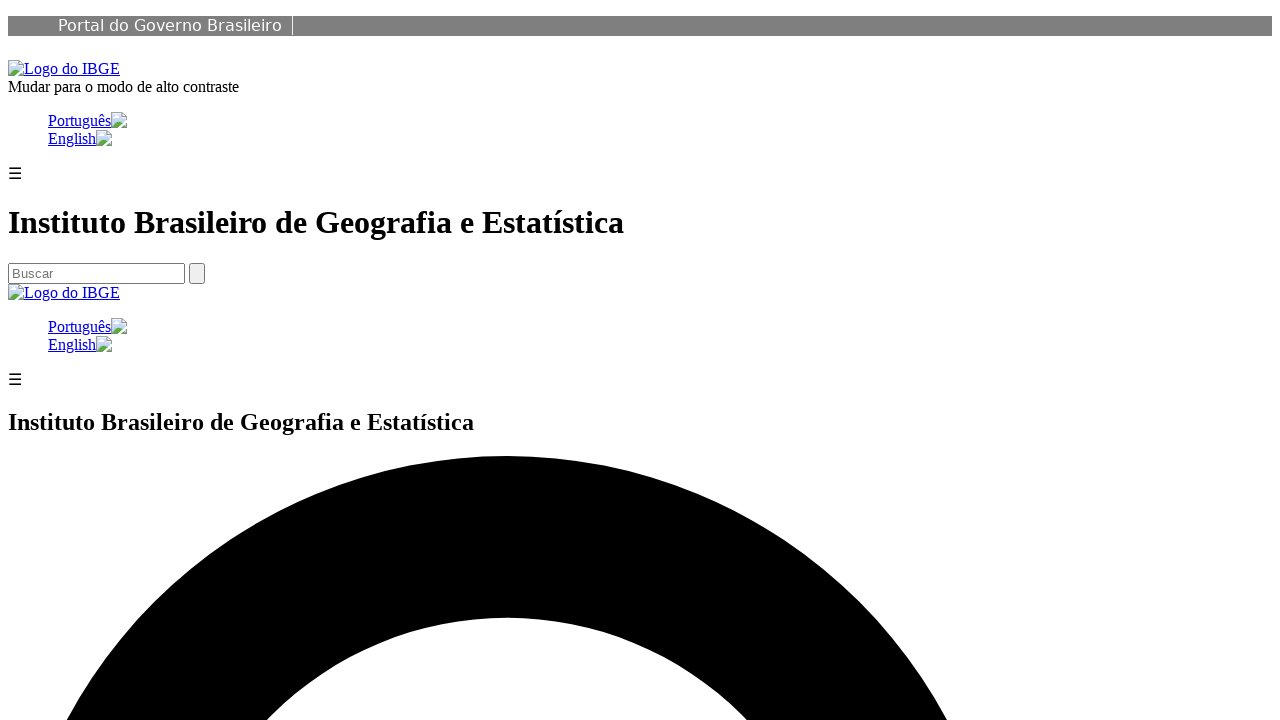

Navigated to GitHub homepage
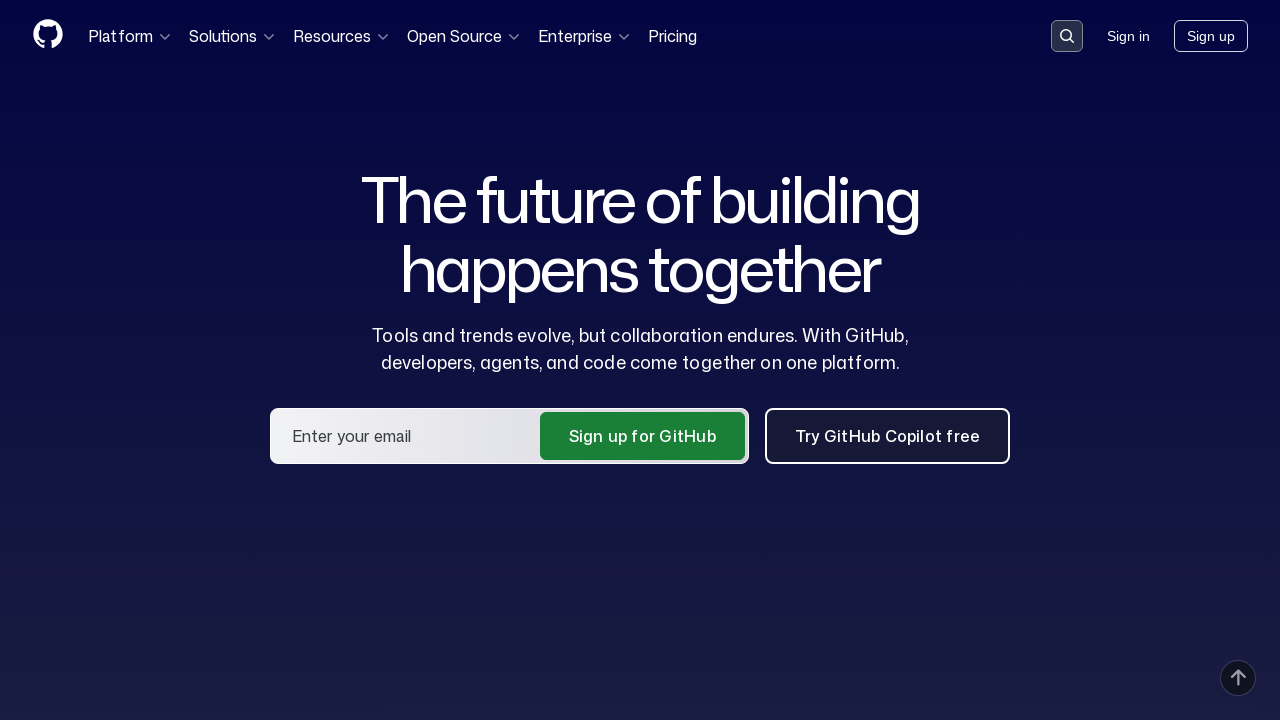

GitHub homepage loaded (domcontentloaded)
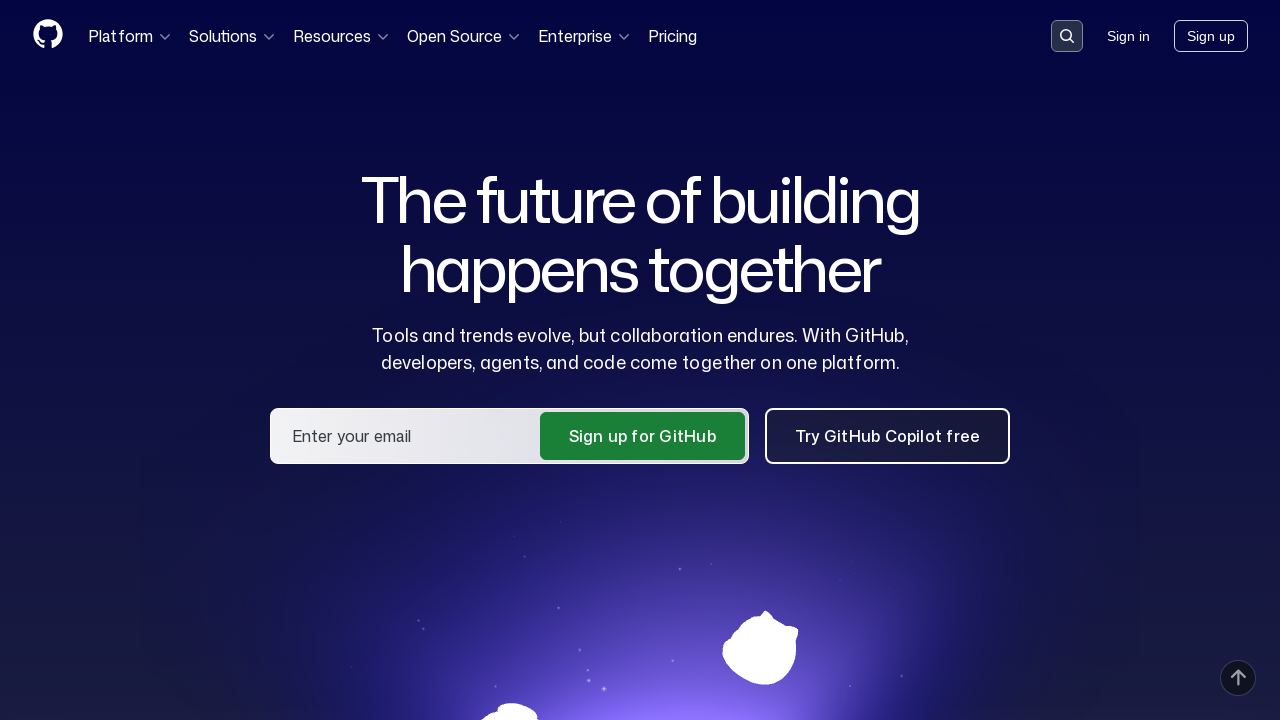

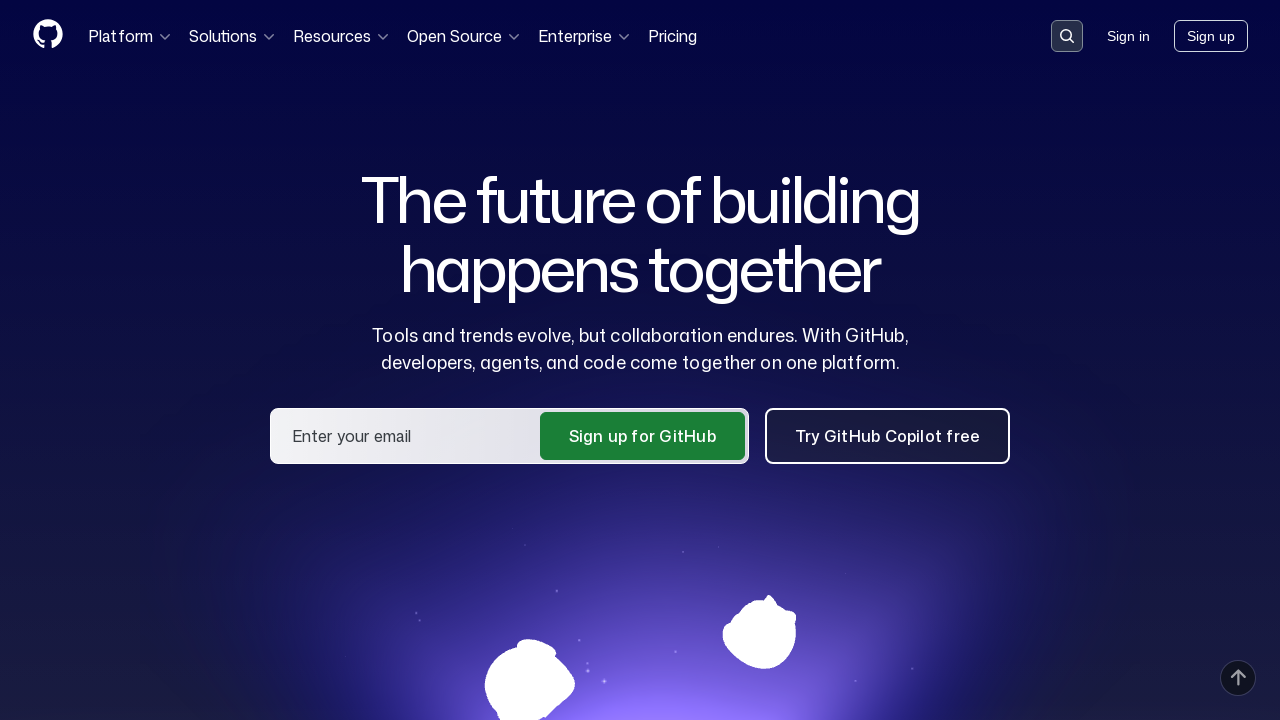